Completes an interactive exercise by reading a hidden attribute value from an element, calculating a mathematical result, filling in the answer, checking required checkboxes, and submitting the form.

Starting URL: https://suninjuly.github.io/get_attribute.html

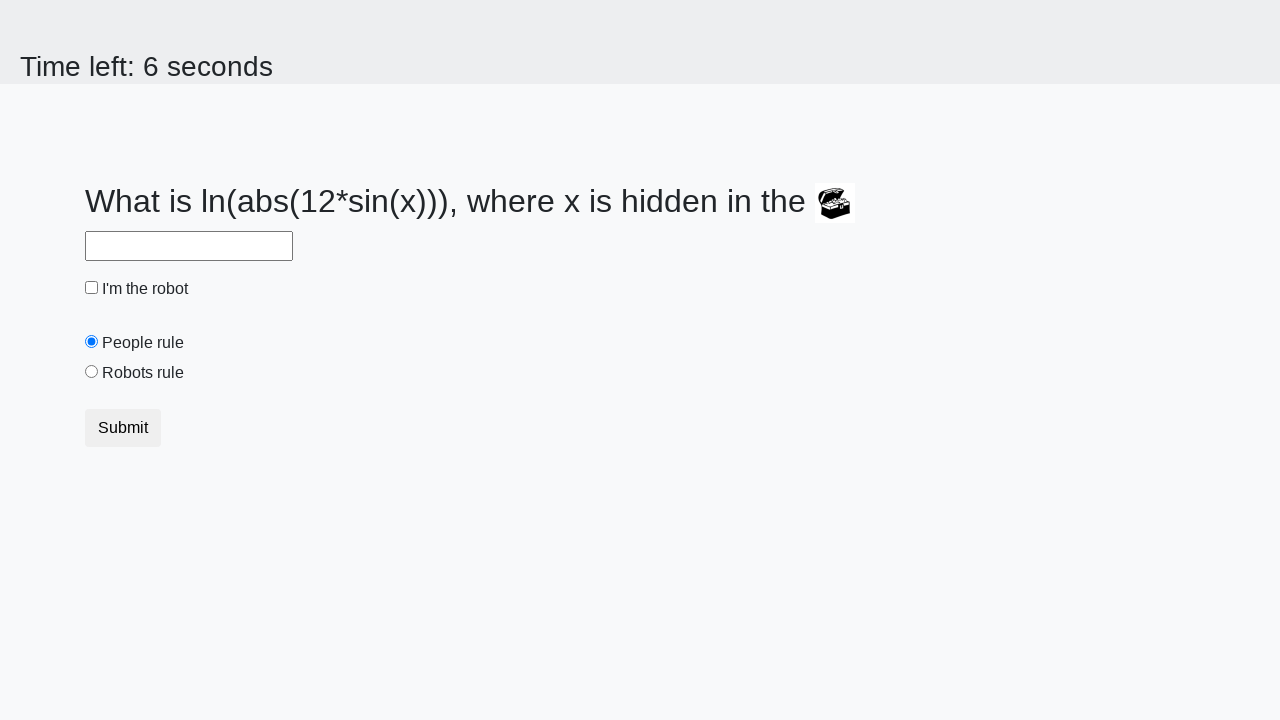

Located treasure element
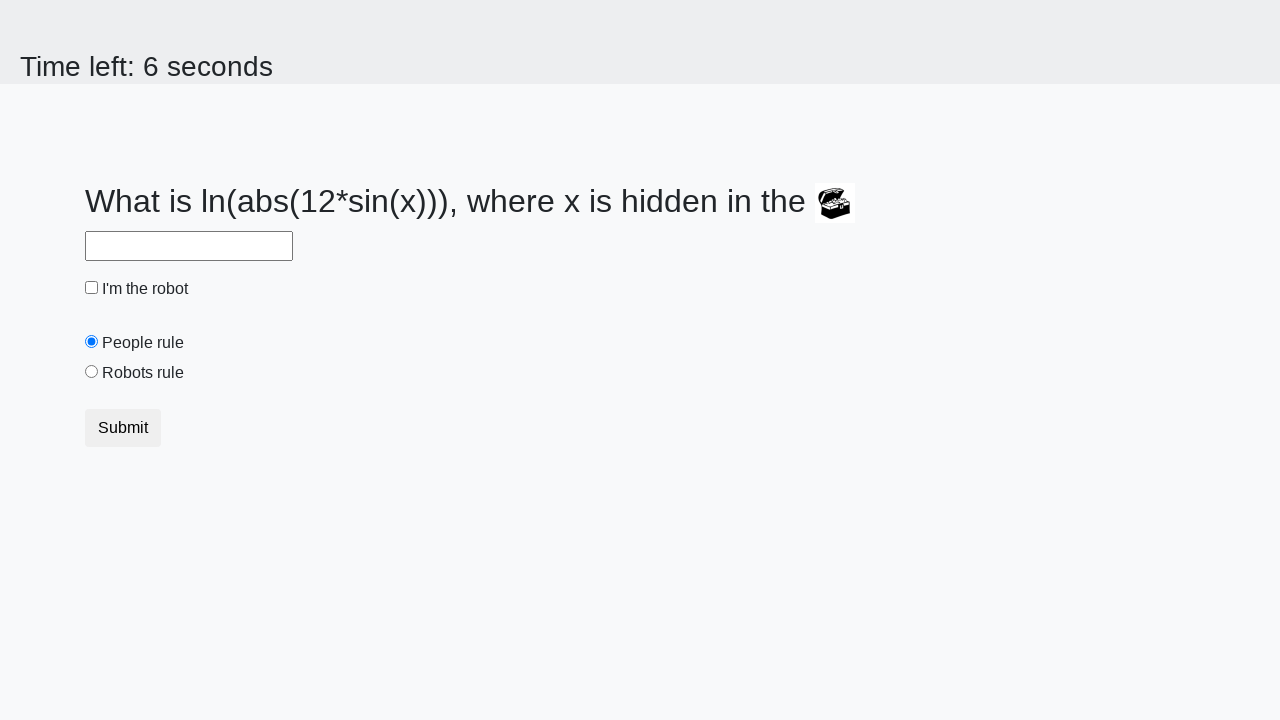

Retrieved hidden 'valuex' attribute from treasure element
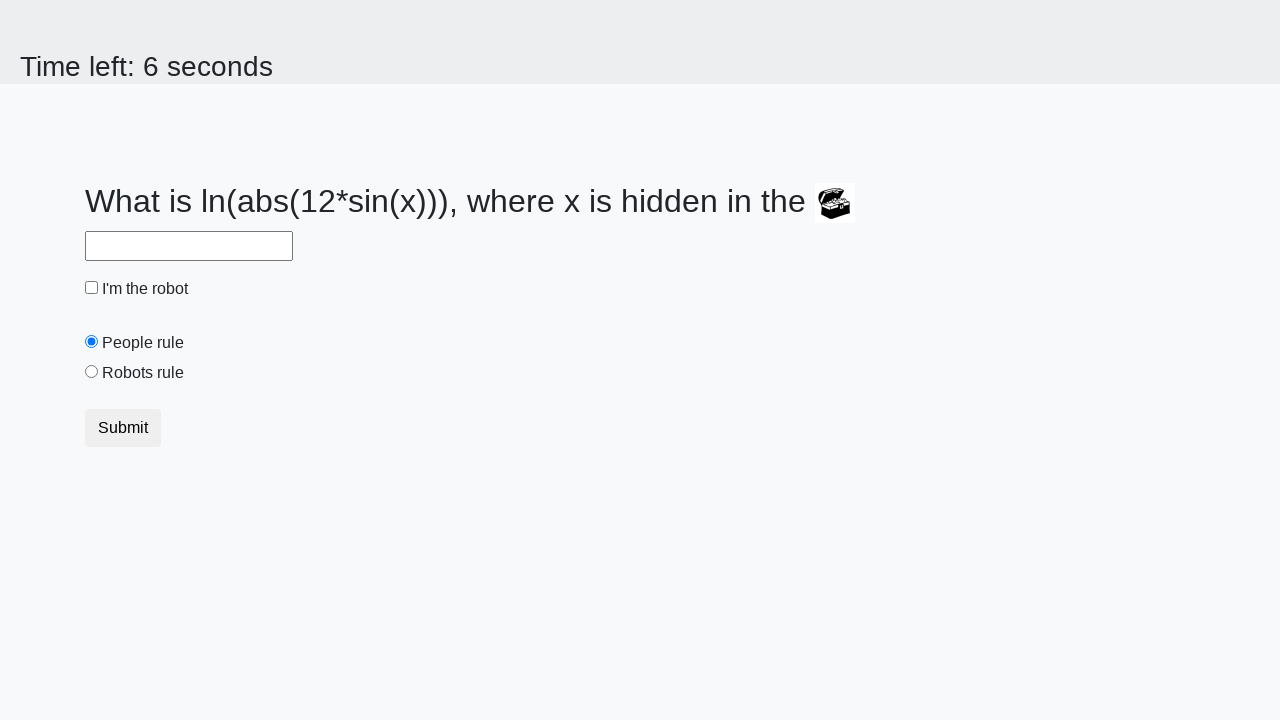

Calculated answer using formula: log(|12*sin(278)|) = 2.4844276269237757
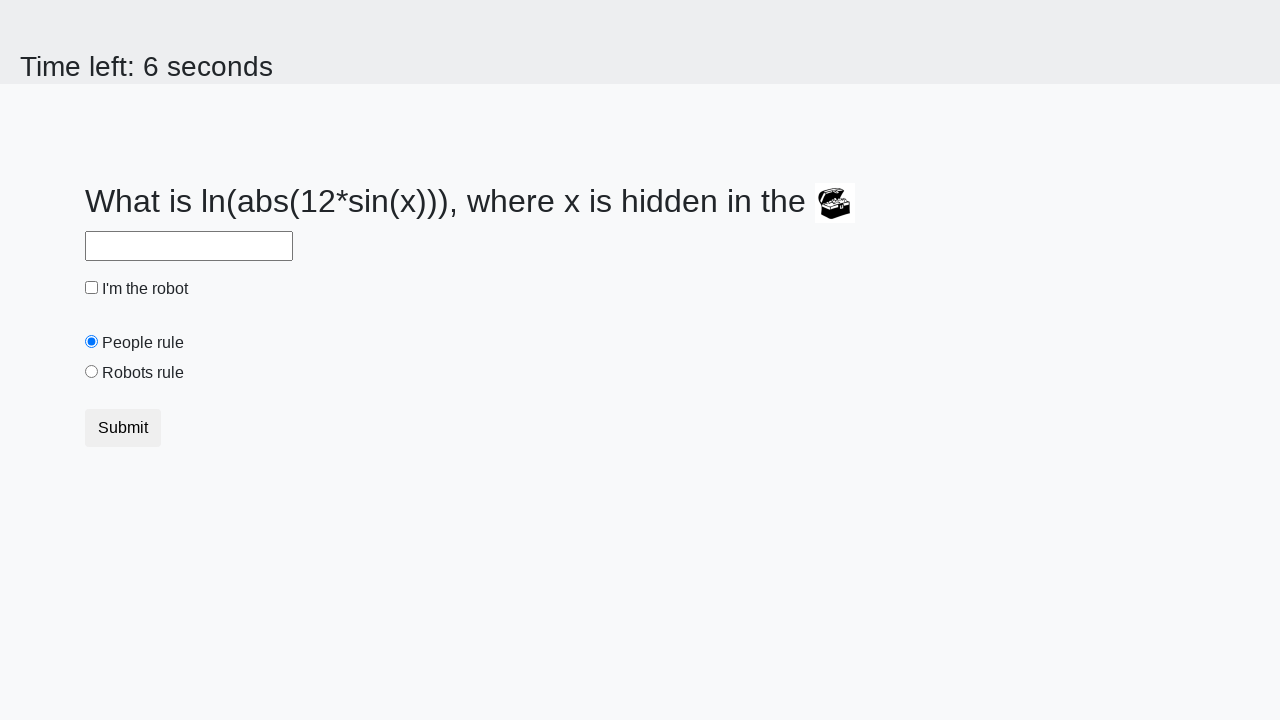

Filled answer field with calculated value: 2.4844276269237757 on #answer
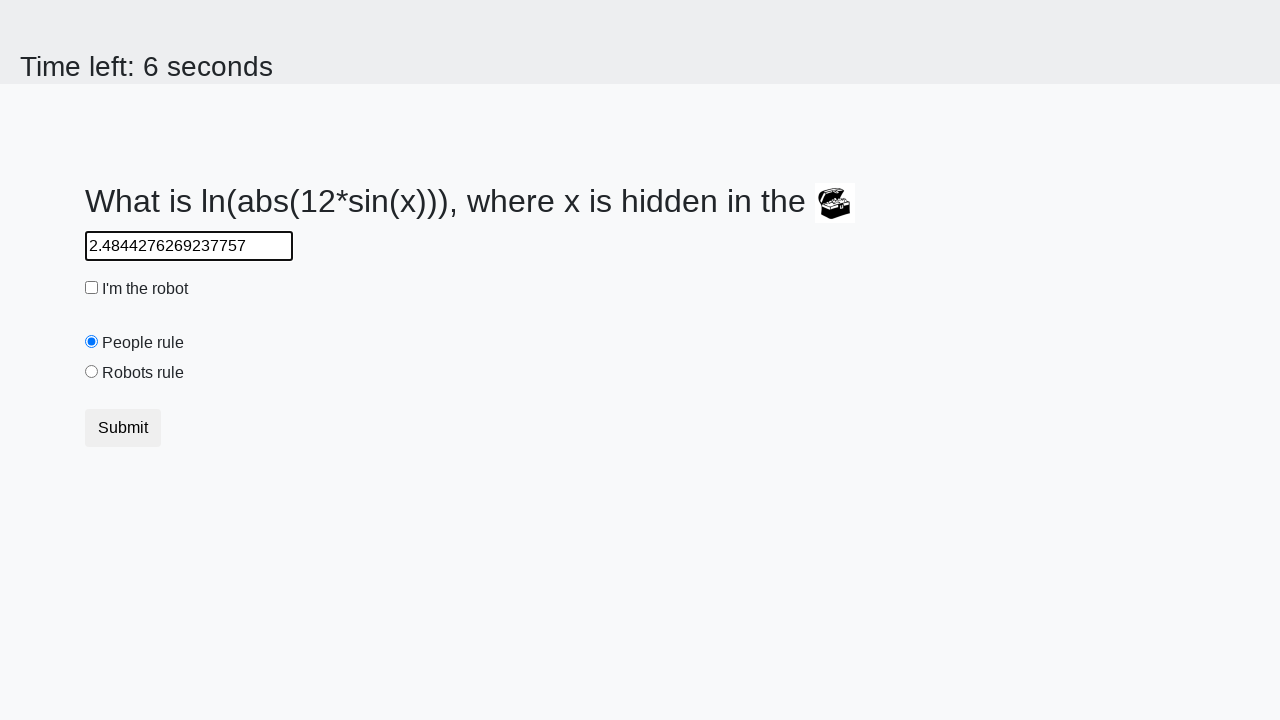

Clicked robot checkbox at (92, 288) on #robotCheckbox
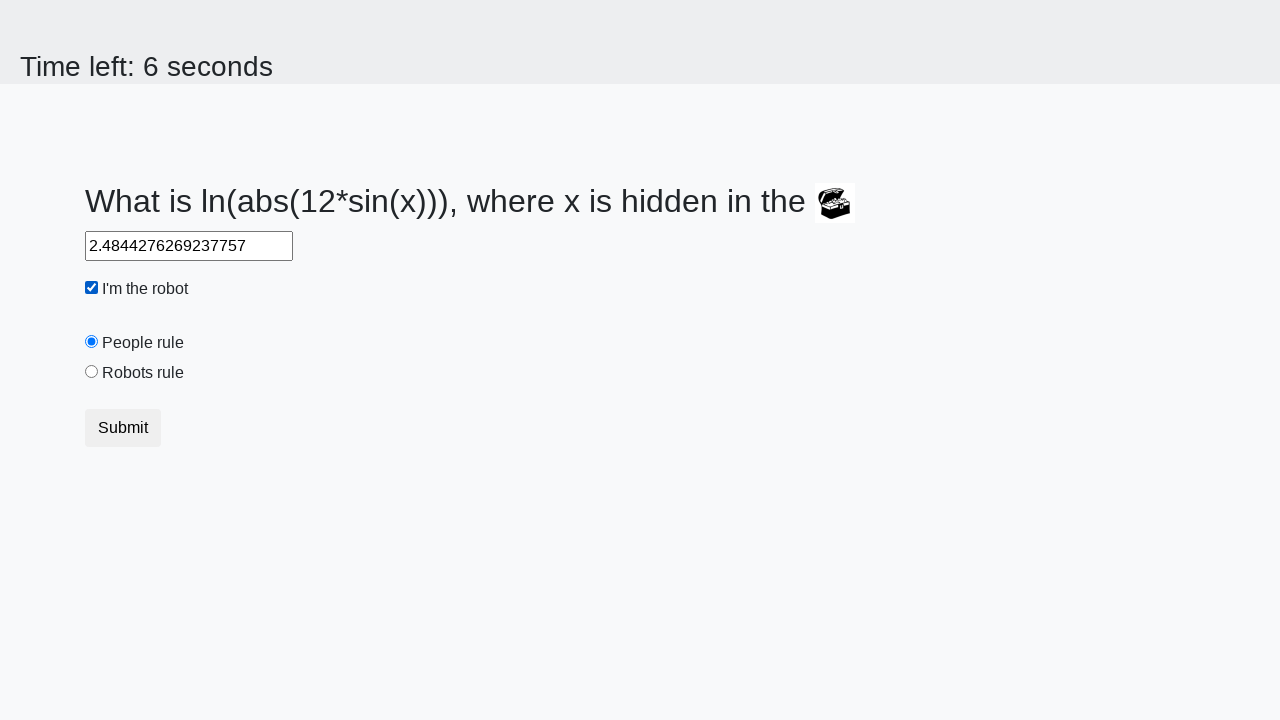

Clicked robots rule checkbox at (92, 372) on #robotsRule
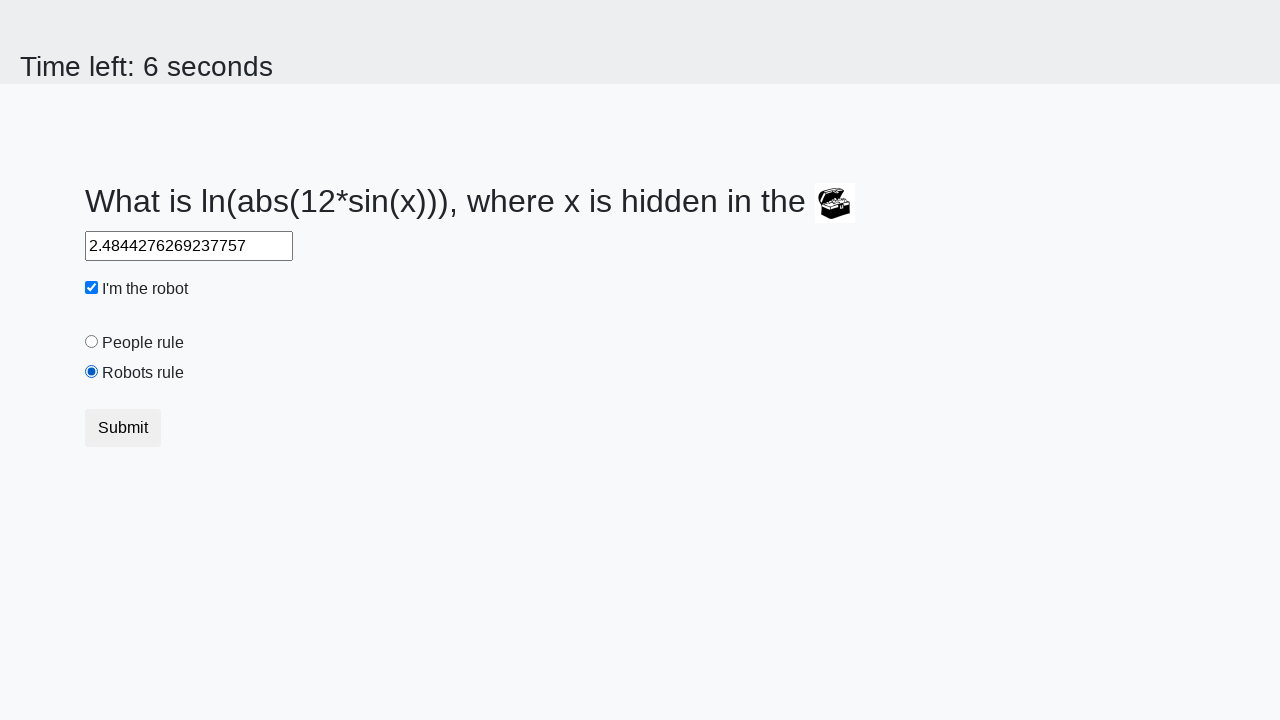

Clicked submit button to complete the exercise at (123, 428) on button.btn
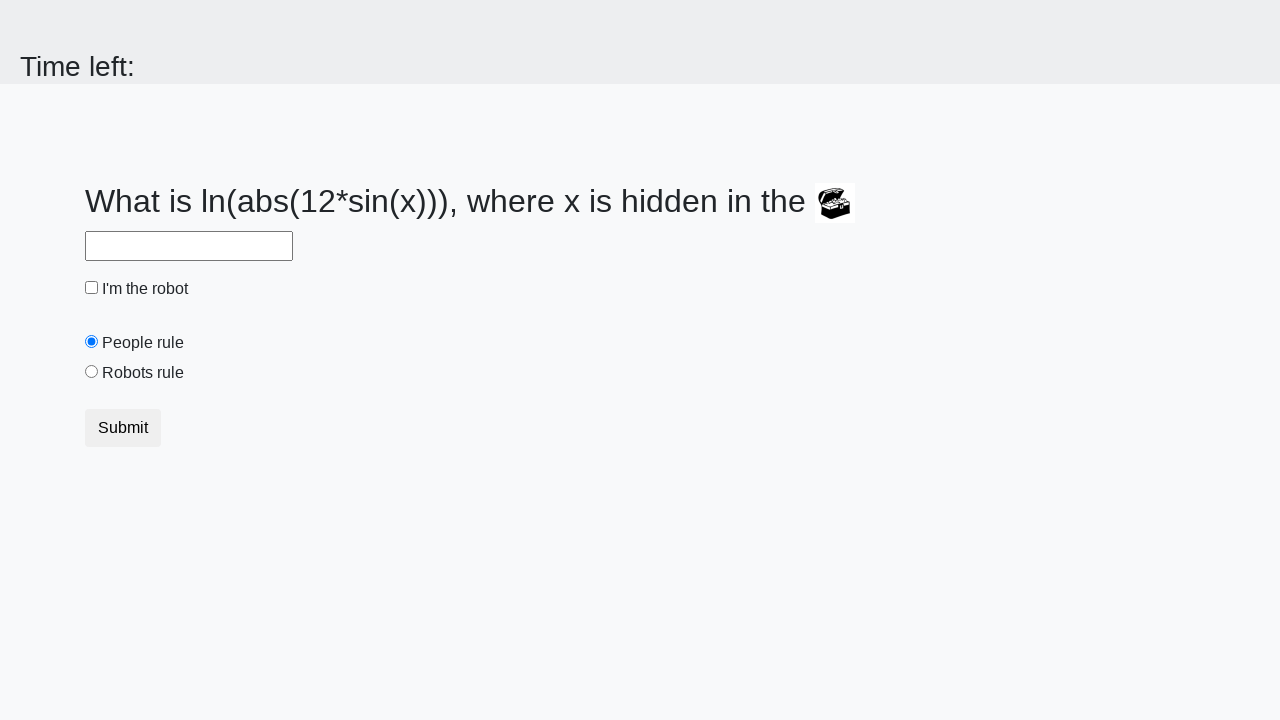

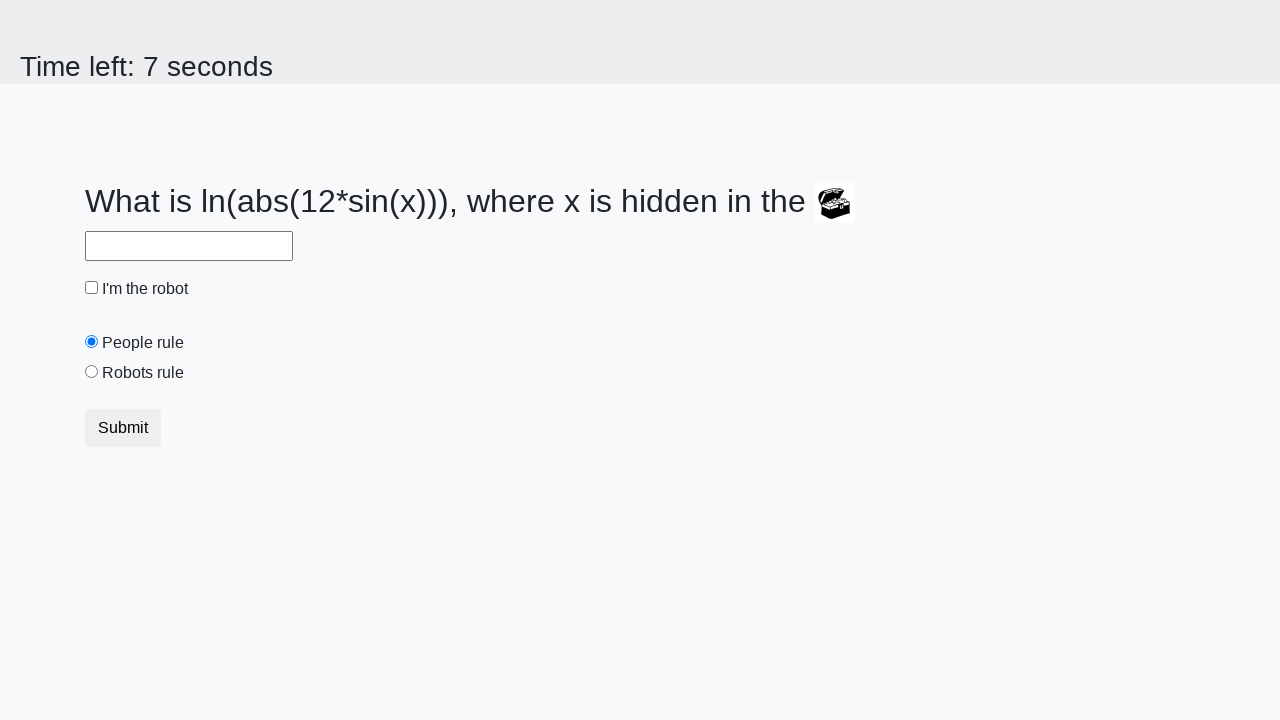